Tests multi-select dropdown functionality by selecting multiple car options using keyboard control key

Starting URL: https://www.w3schools.com/tags/tryit.asp?filename=tryhtml_select_multiple

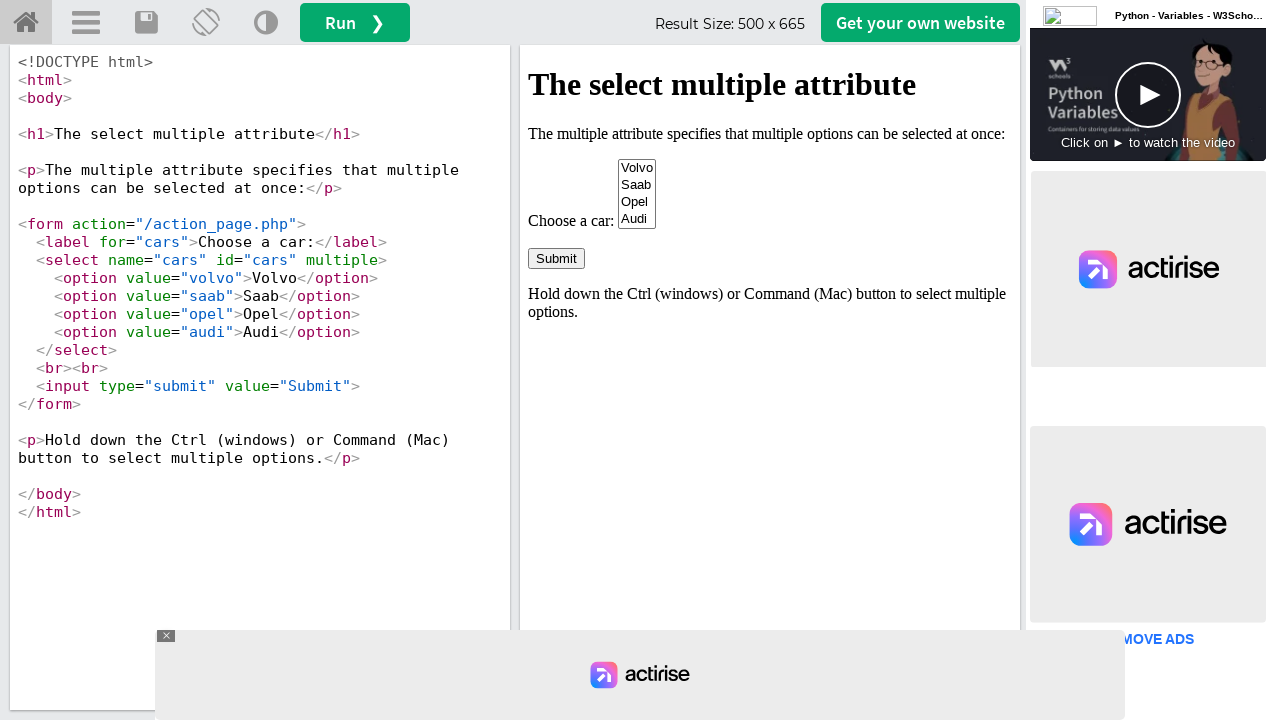

Located iframe containing the multi-select form
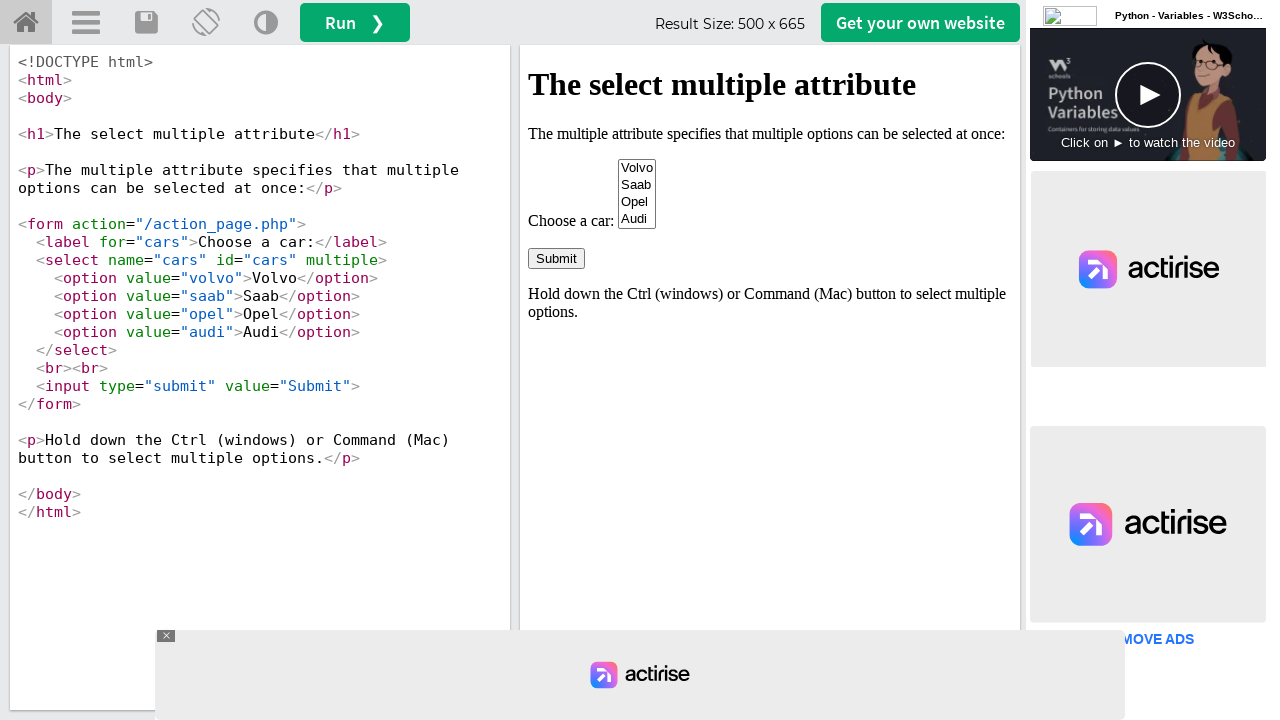

Located multi-select dropdown element for cars
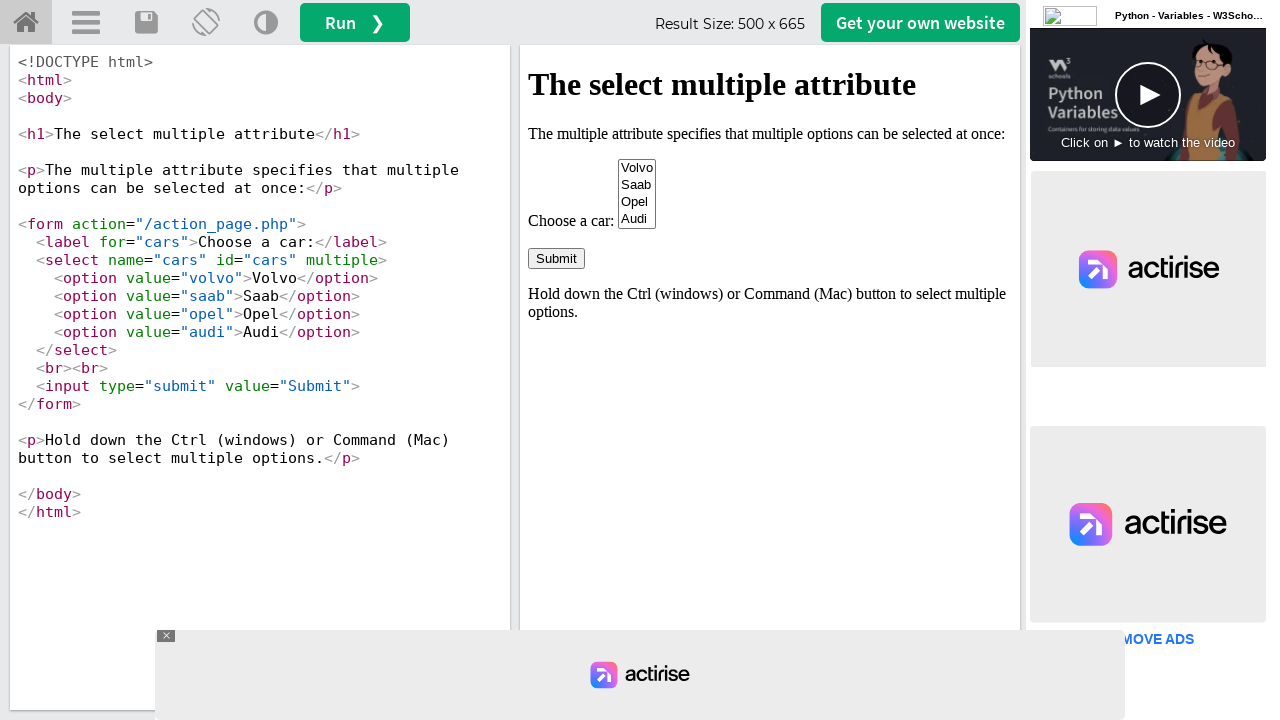

Retrieved all 4 options from the dropdown
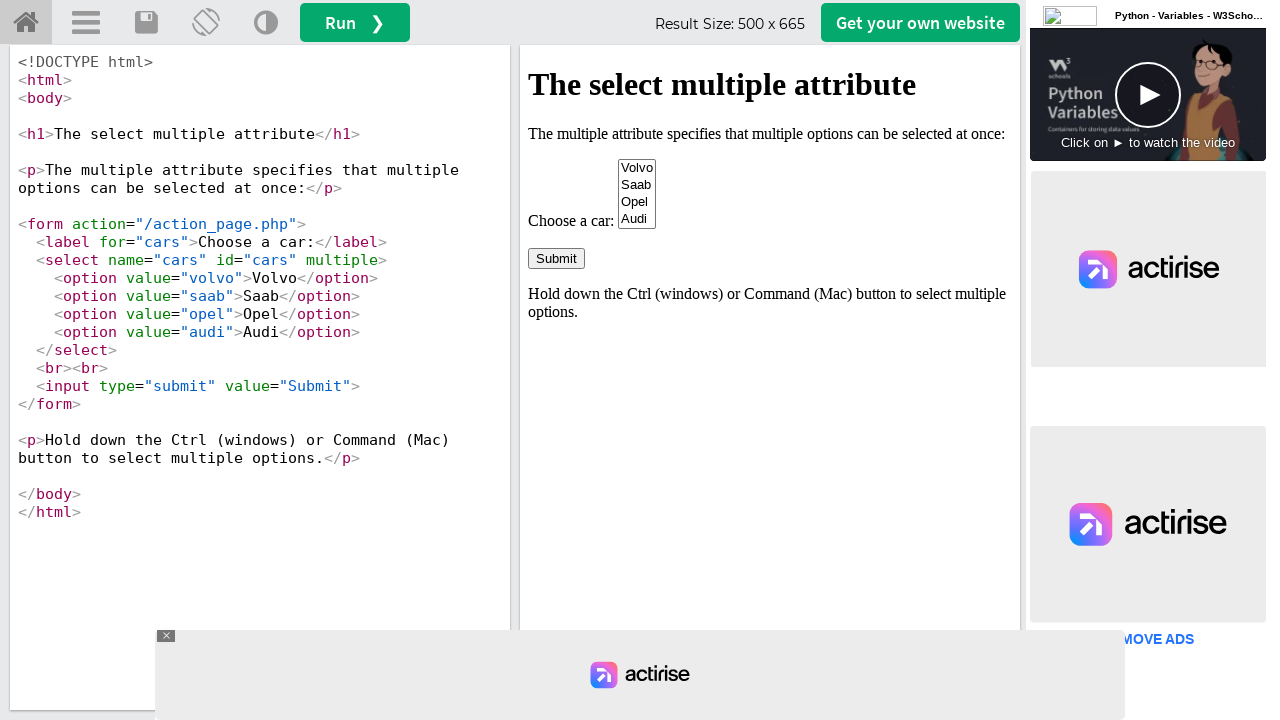

Selected multiple car options using select_option method (index 3 and index 1) on iframe[name='iframeResult'] >> internal:control=enter-frame >> select[name='cars
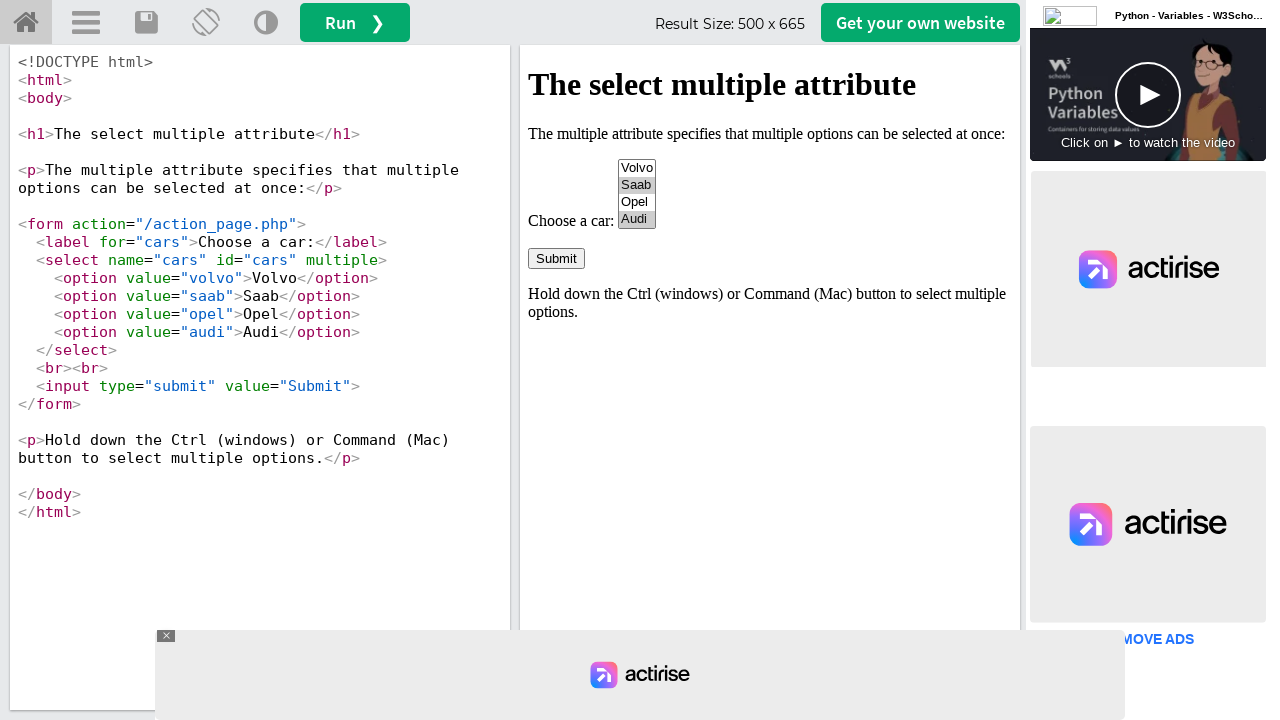

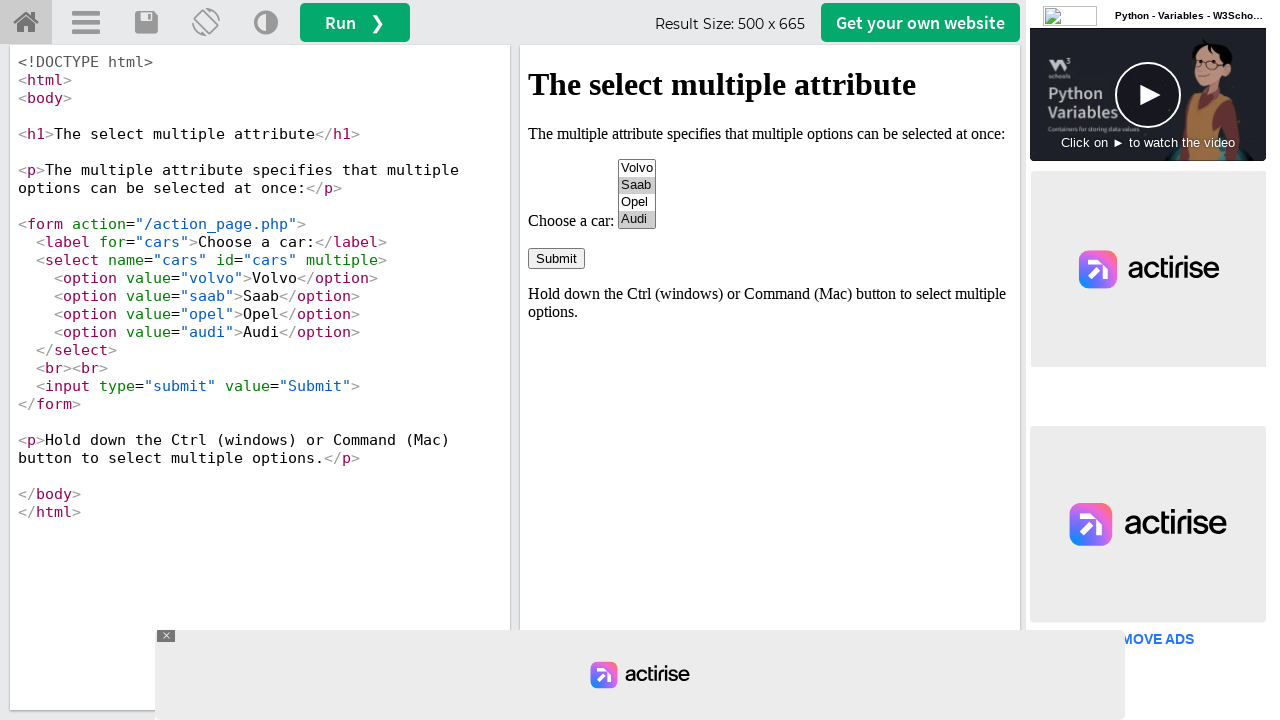